Tests checkbox selection functionality by checking if a checkbox is selected and clicking it if not

Starting URL: http://the-internet.herokuapp.com/checkboxes

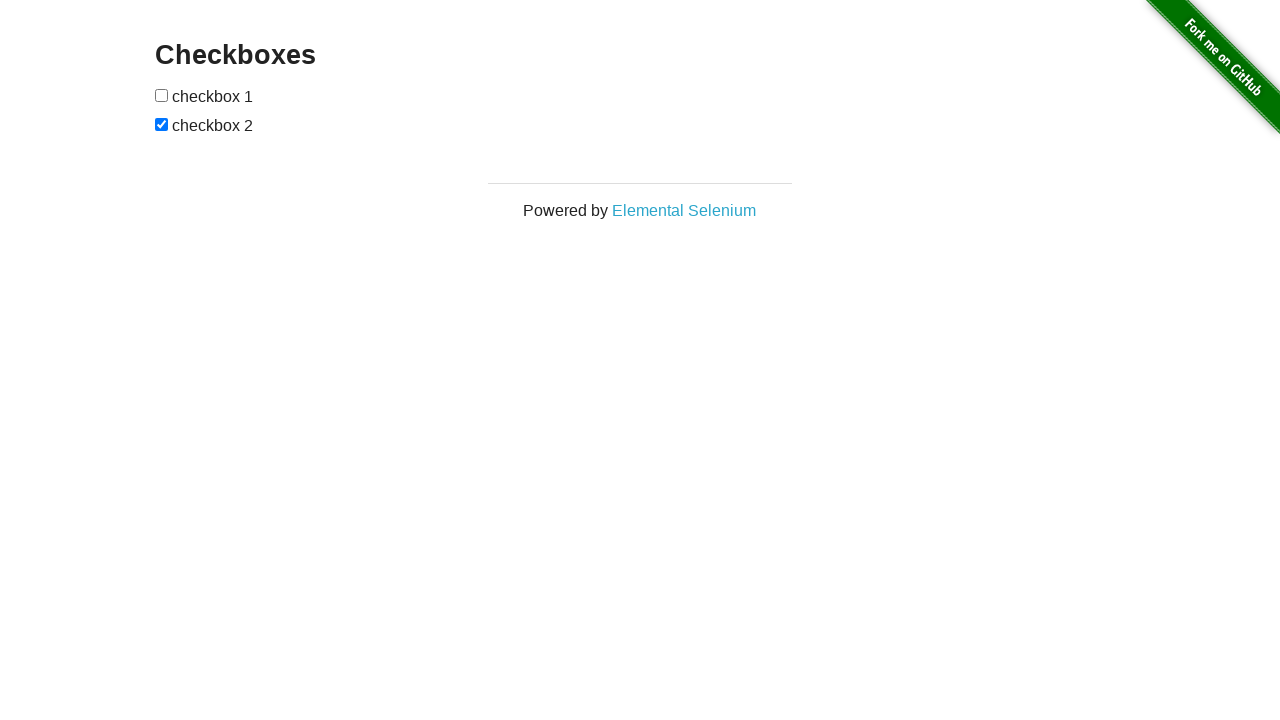

Found all checkboxes on the page
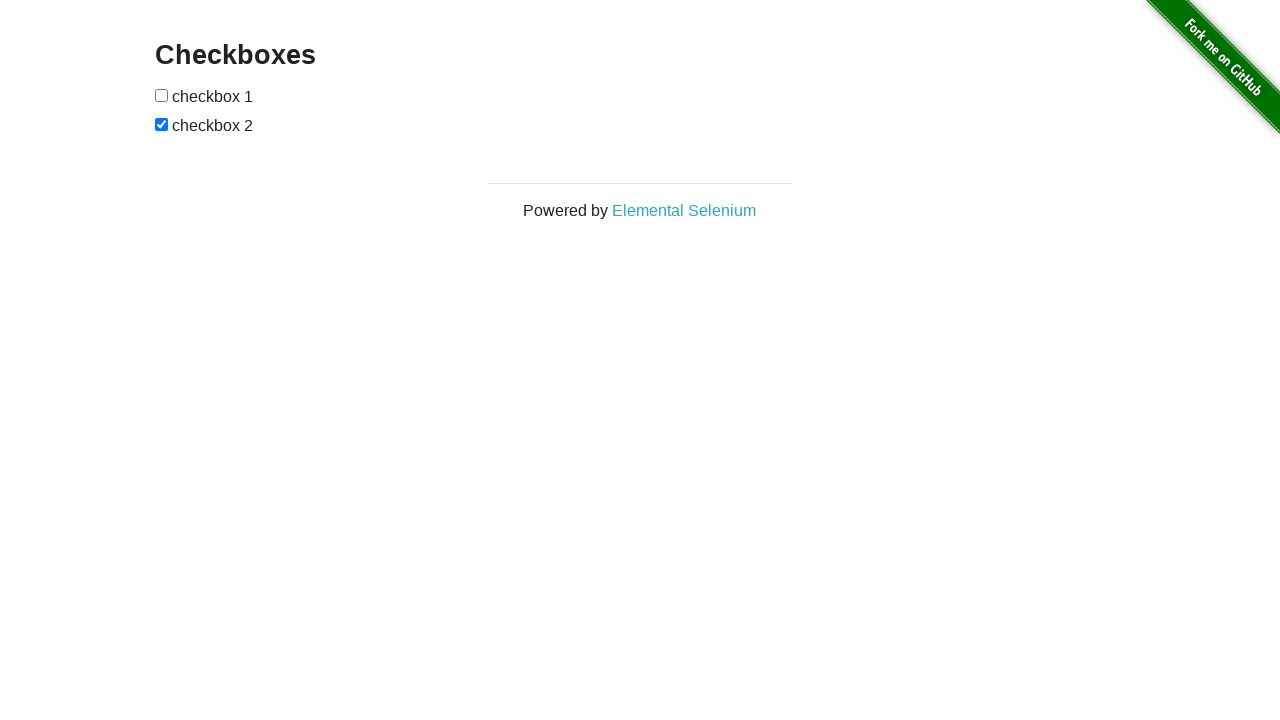

First checkbox is not selected
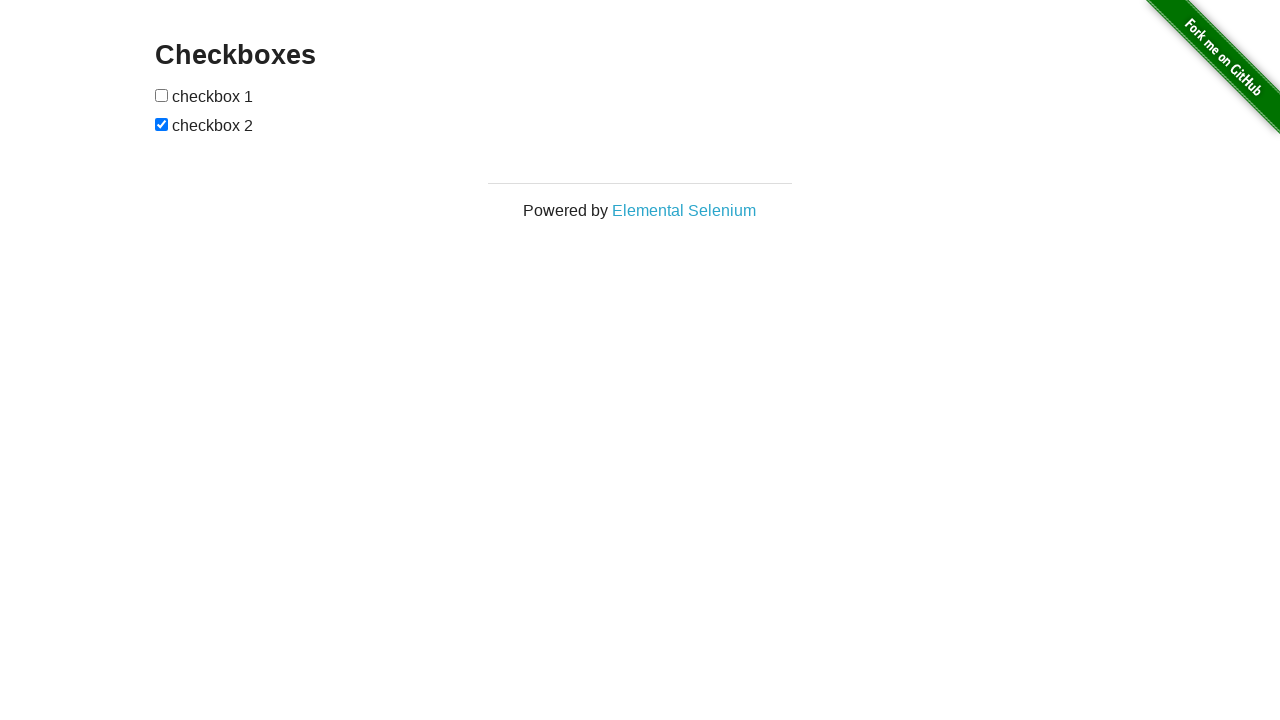

Clicked first checkbox to select it
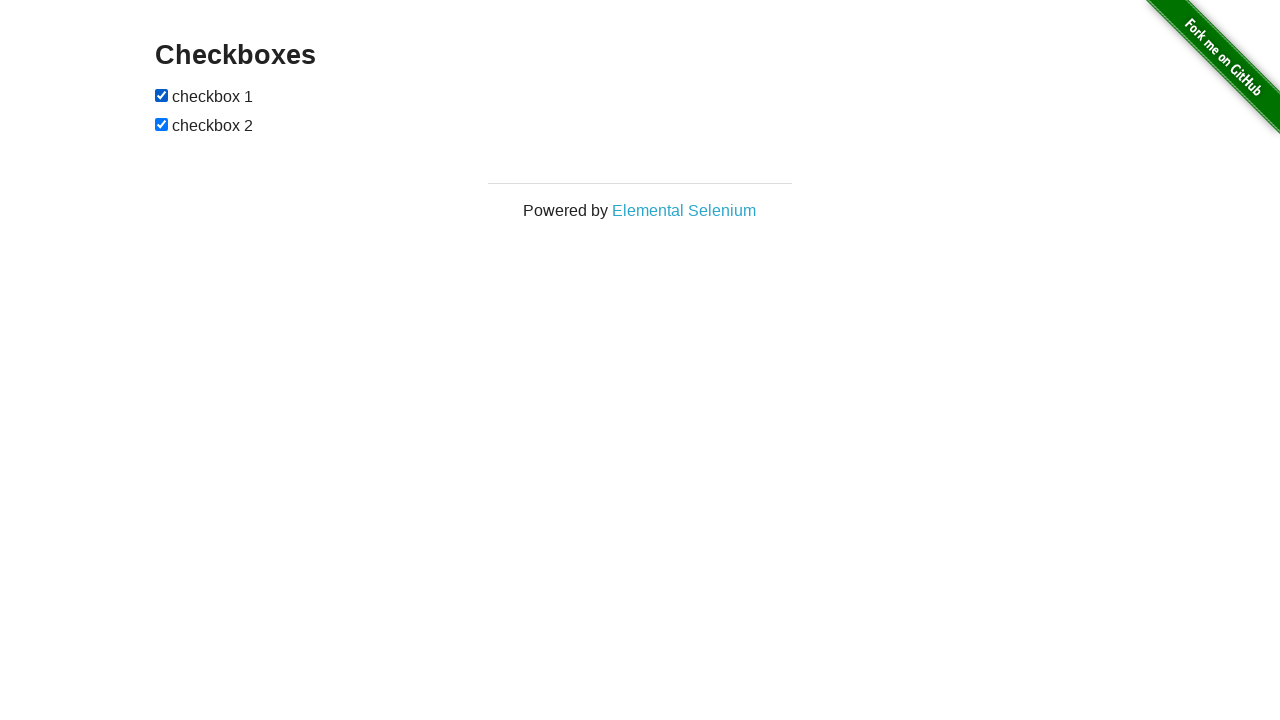

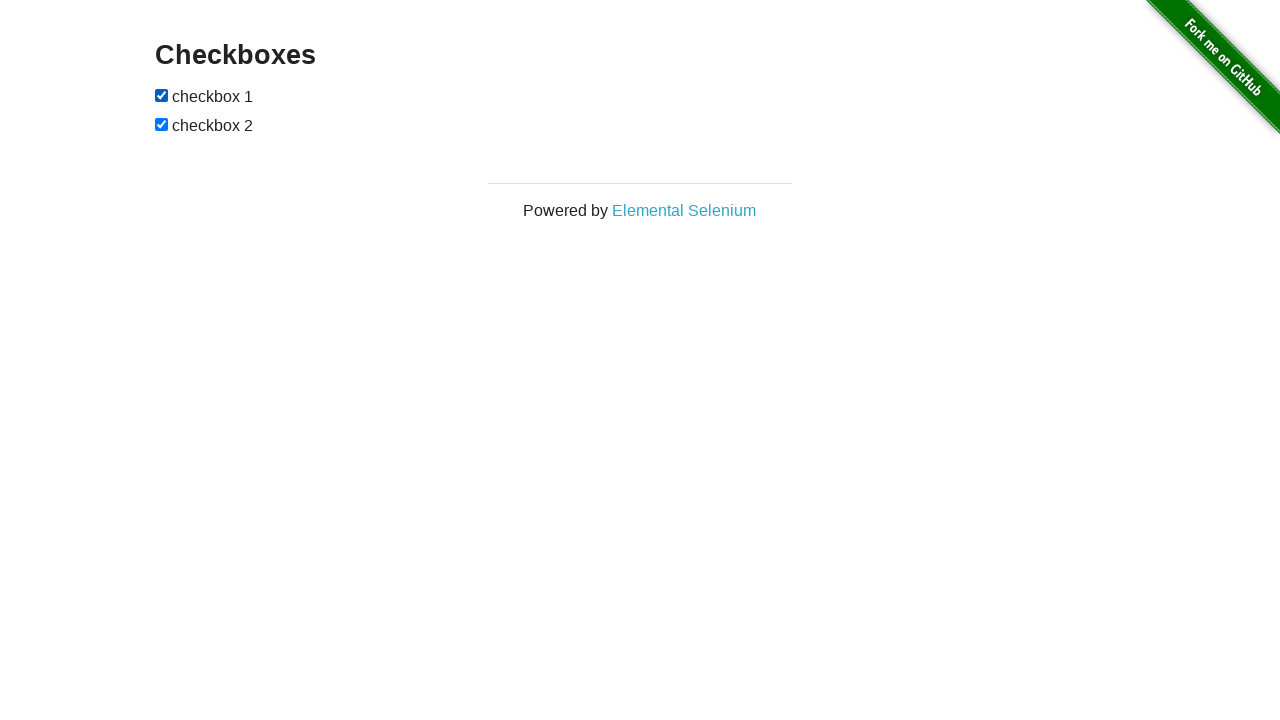